Tests accepting a JavaScript alert by clicking a button that triggers the alert and verifying the success message

Starting URL: https://automationfc.github.io/basic-form/index.html

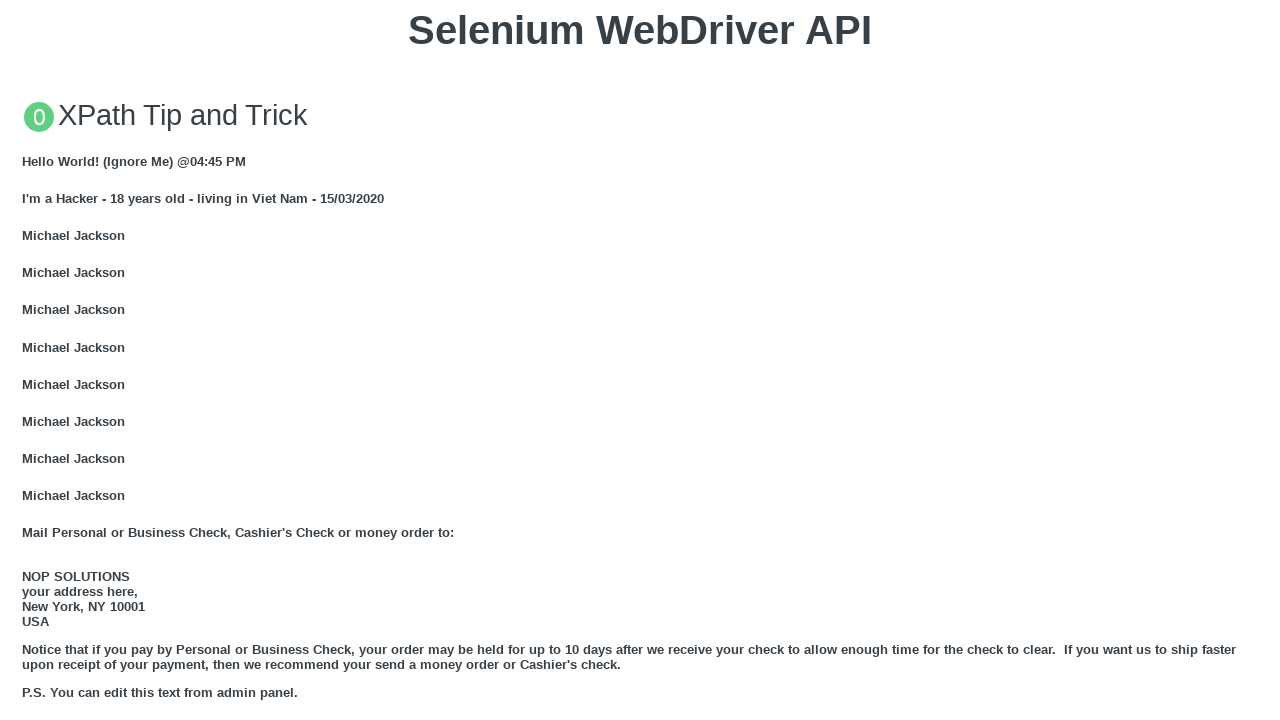

Clicked button to trigger JavaScript alert at (640, 360) on xpath=//button[text() = 'Click for JS Alert']
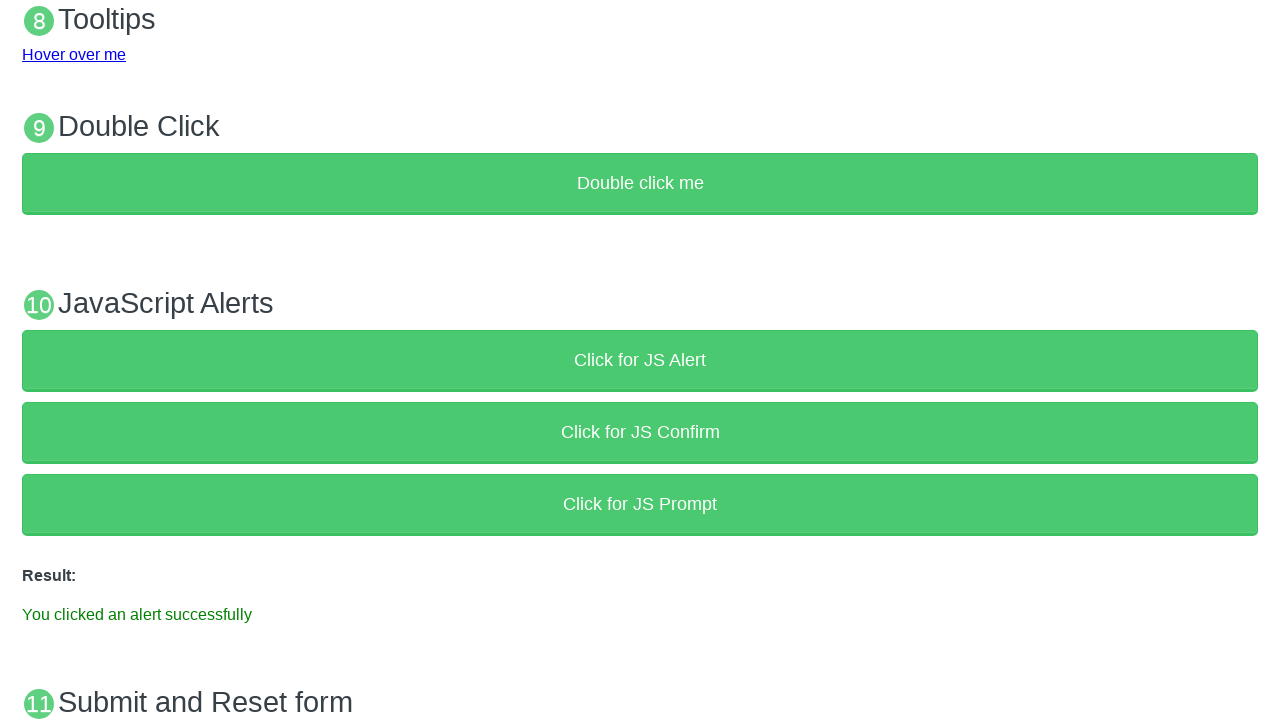

Set up dialog handler to accept alert
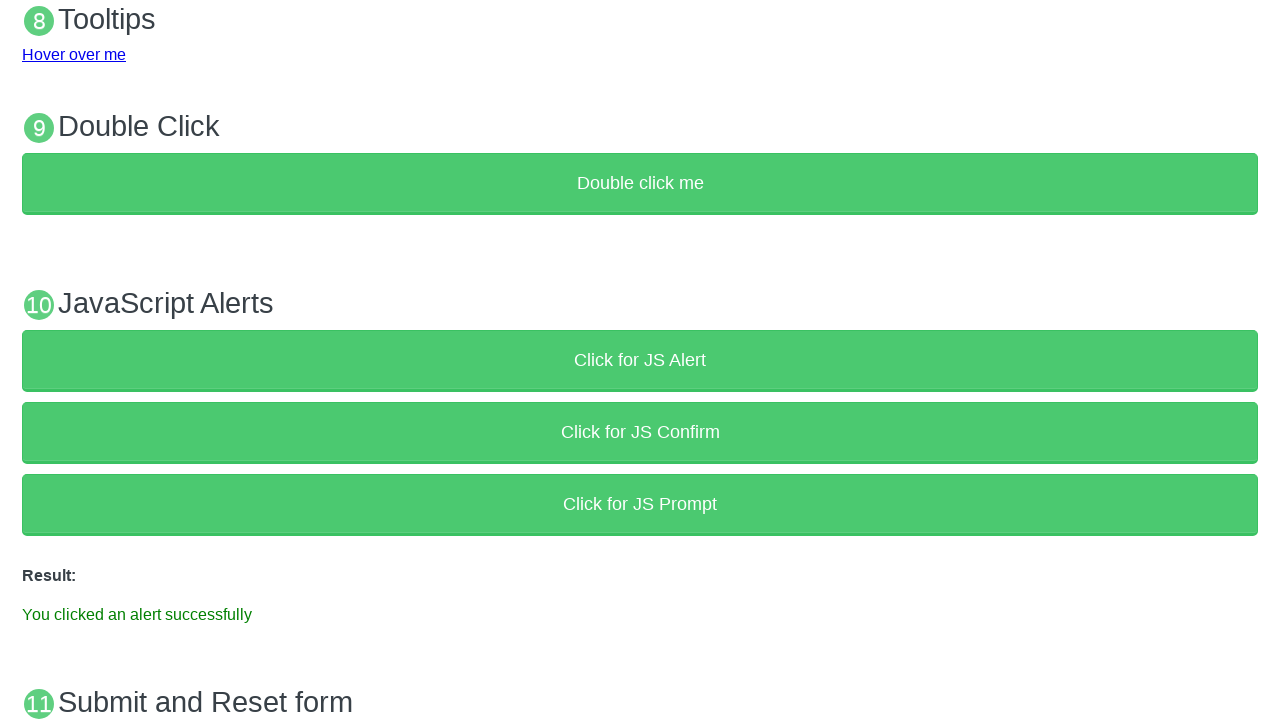

Verified success message 'You clicked an alert successfully' is displayed
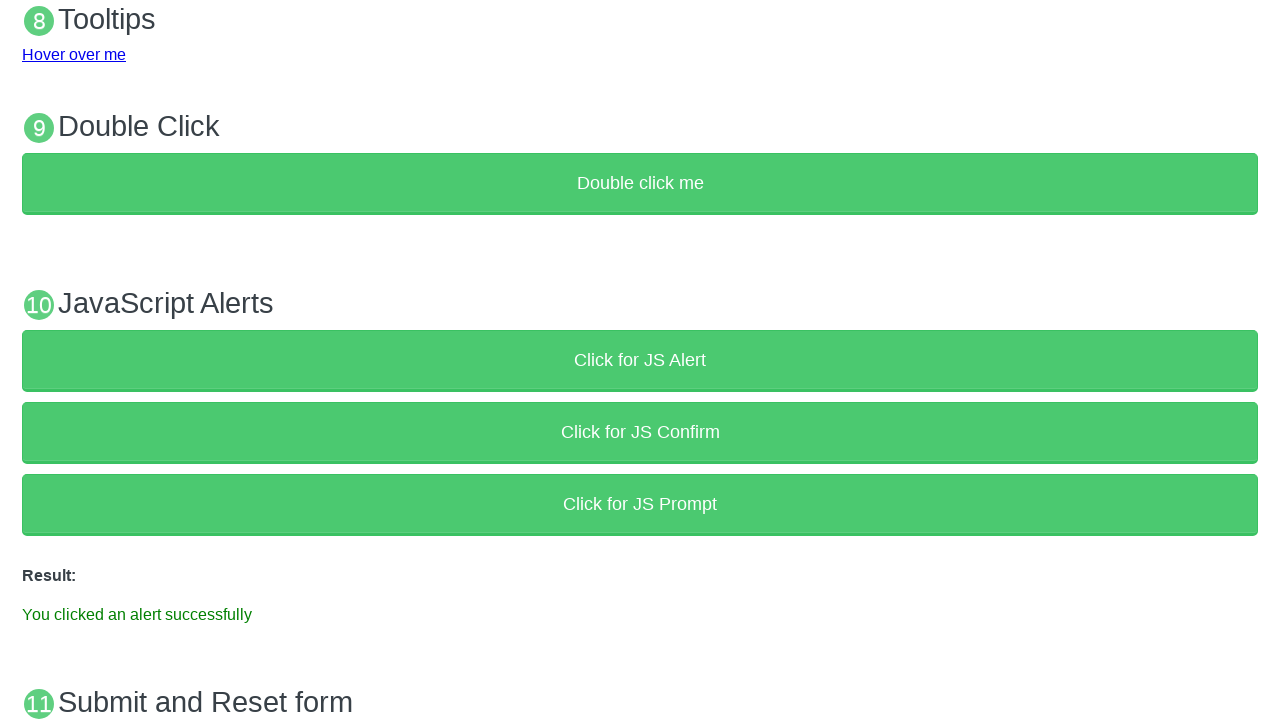

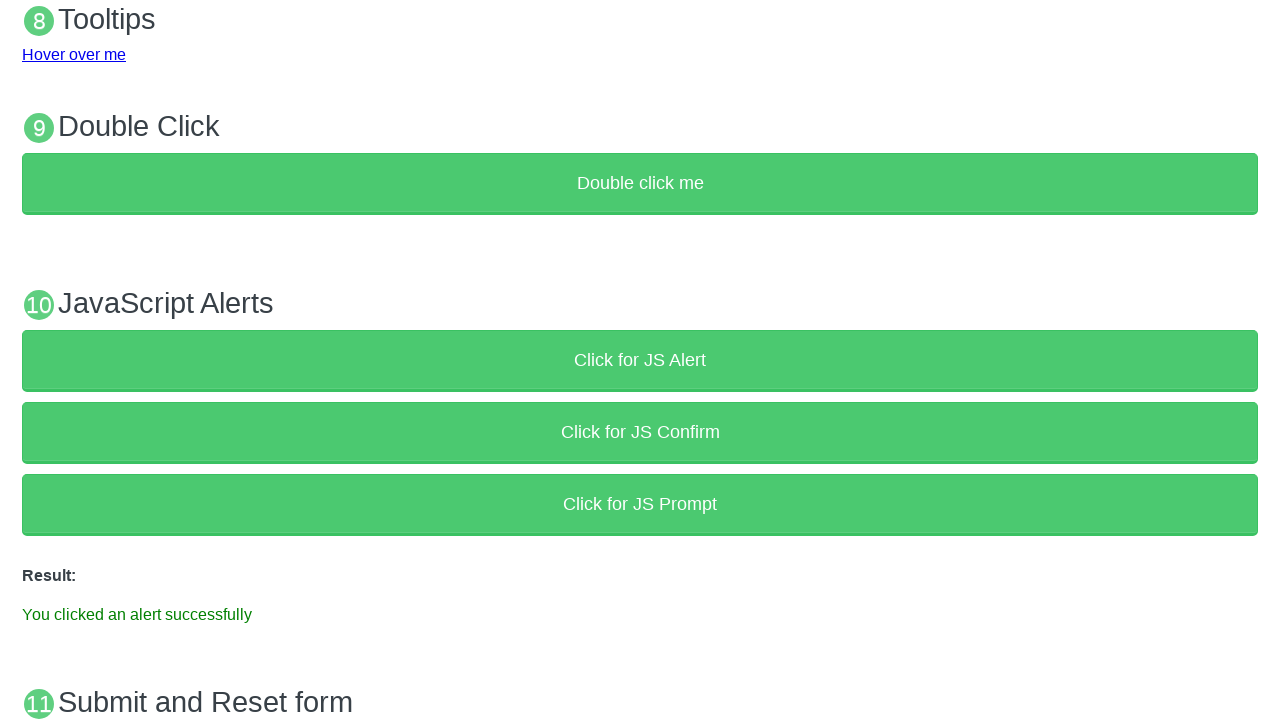